Tests Angular two-way data binding by typing a name into an input field and verifying the greeting text updates accordingly

Starting URL: https://angularjs.org

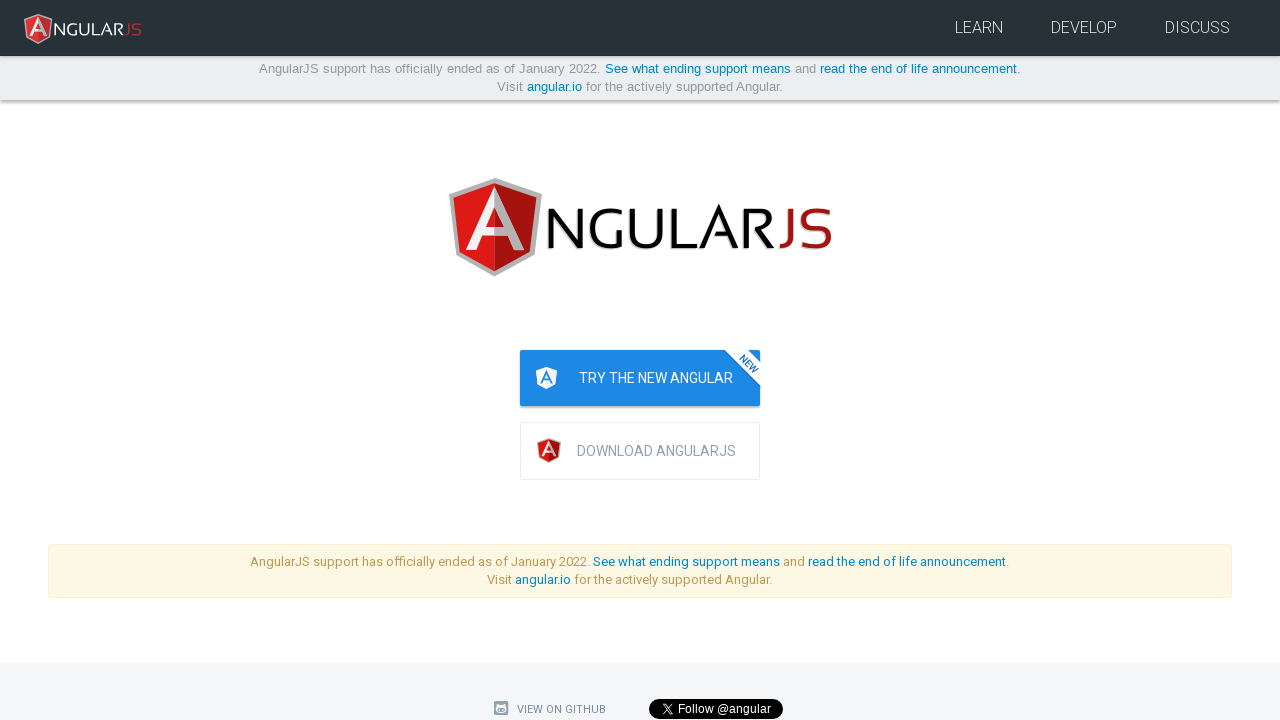

Filled name input field with 'jProtractor' on [ng-model='yourName']
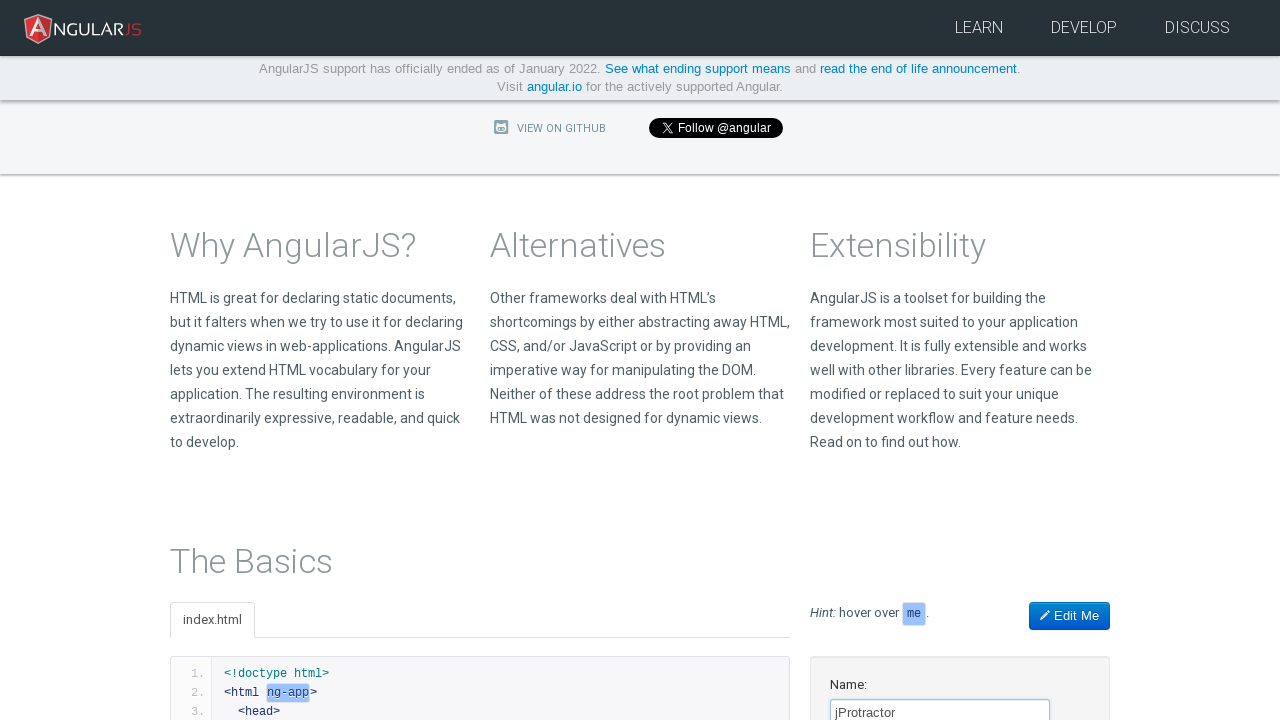

Located greeting element with data binding
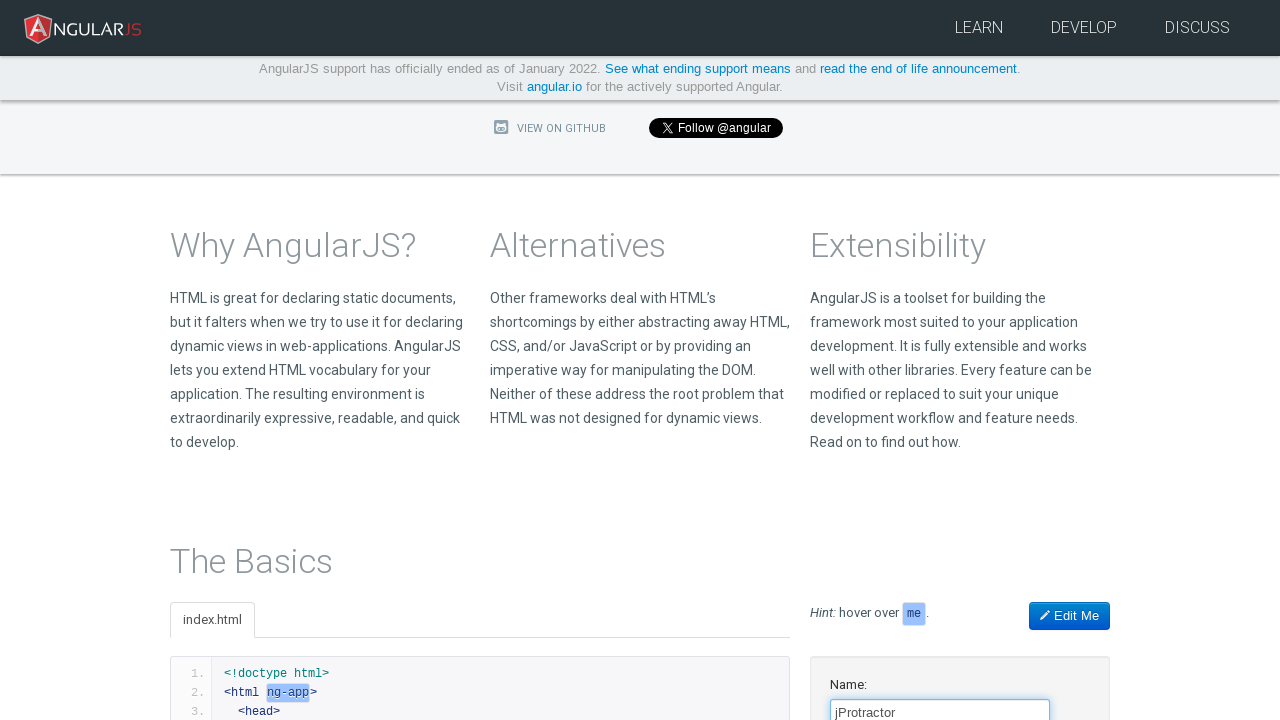

Verified greeting text 'Hello jProtractor!' appeared, confirming two-way data binding
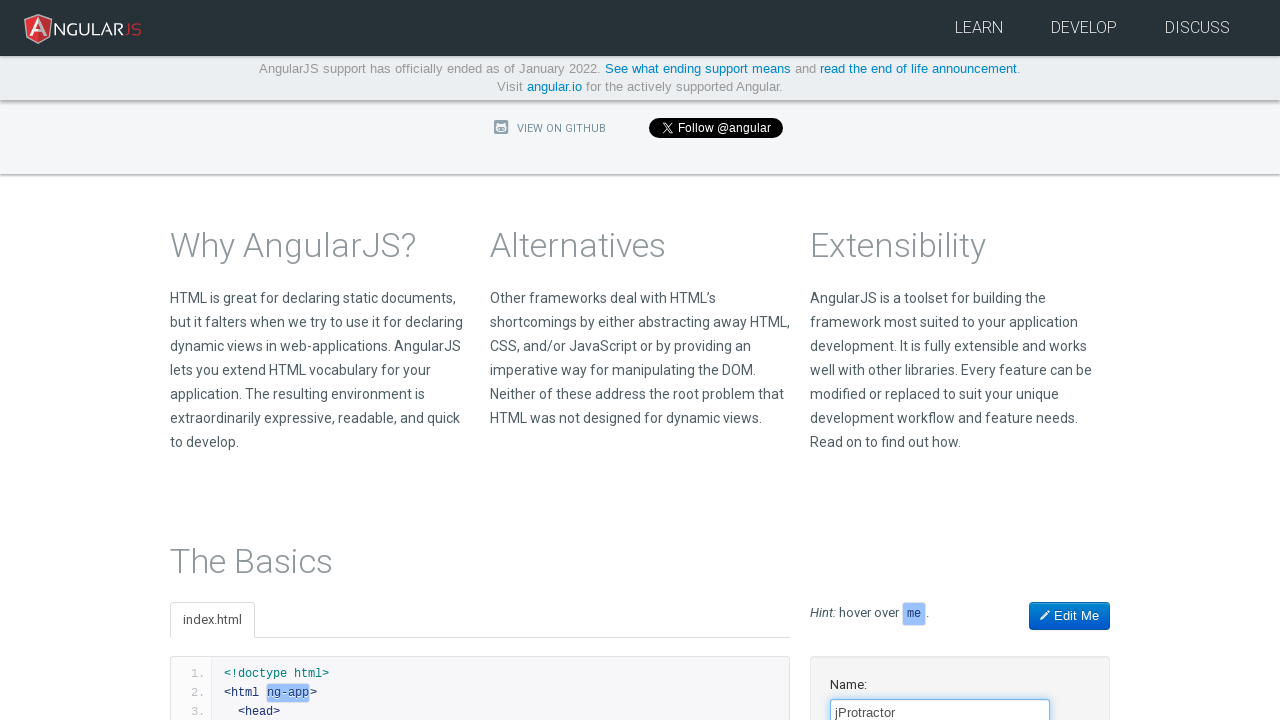

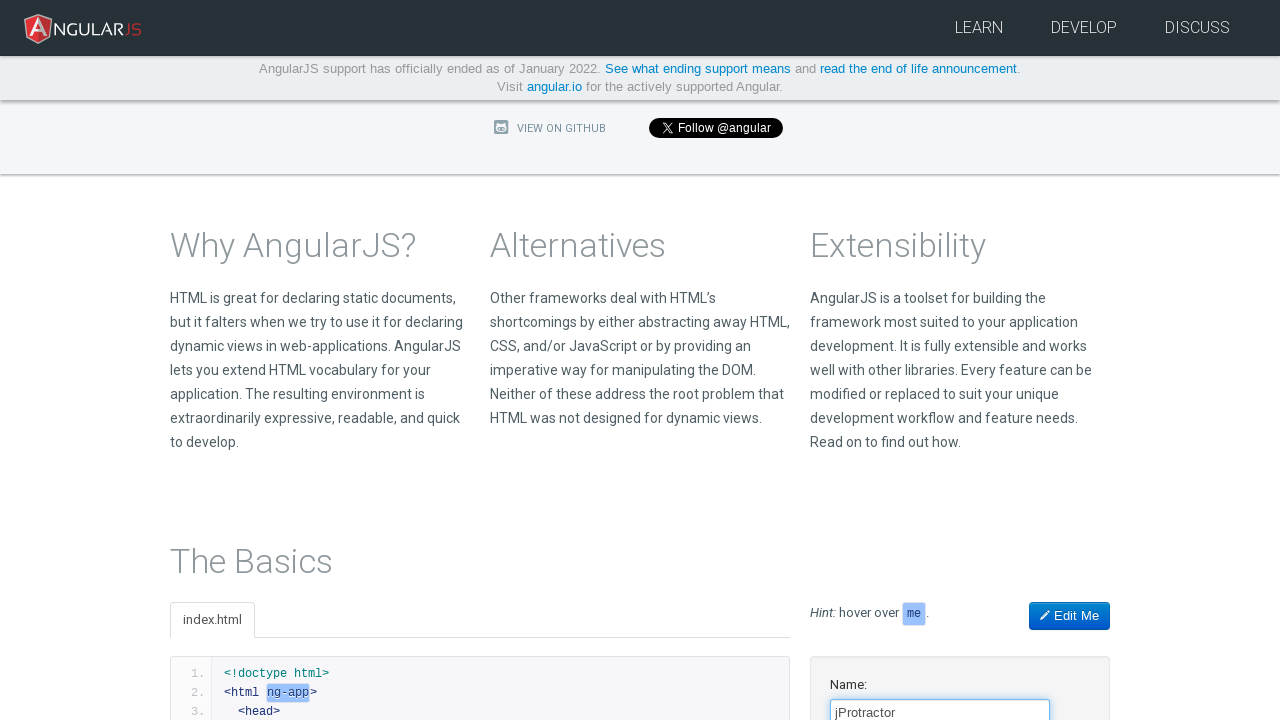